Navigates to the Delta Airlines homepage and waits for the page to load

Starting URL: https://www.delta.com

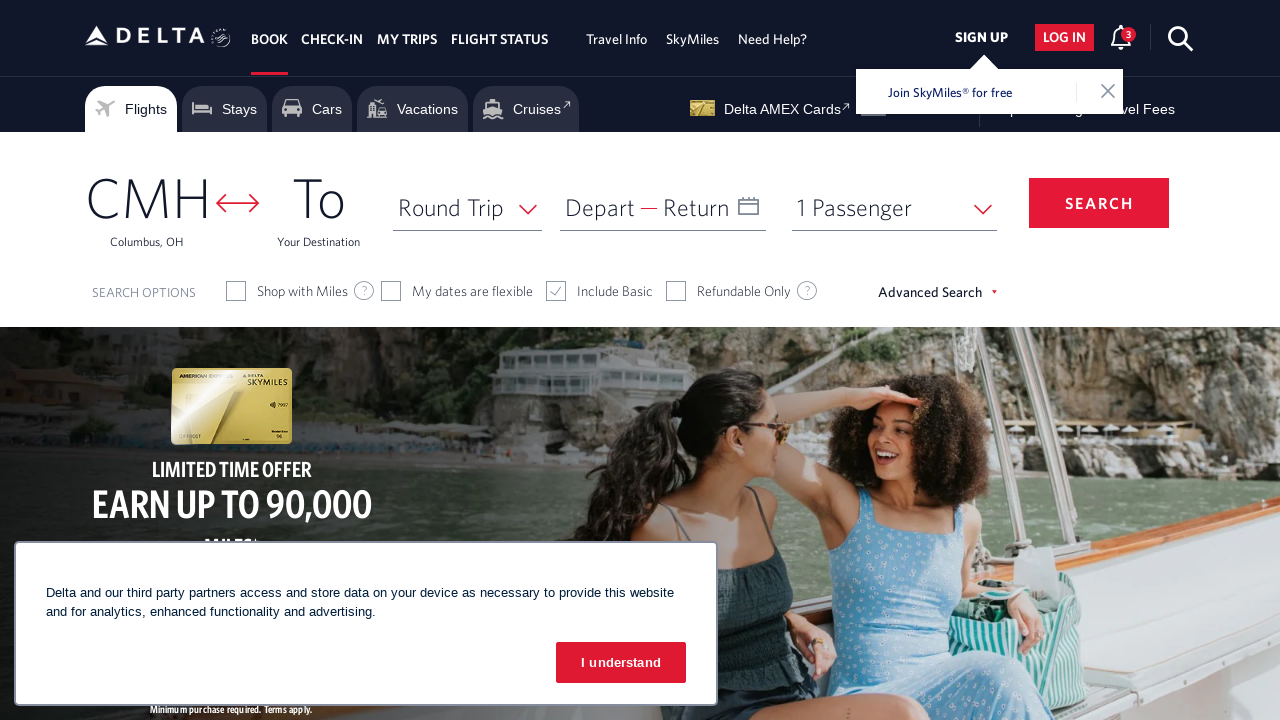

Waited for DOM content to be loaded on Delta Airlines homepage
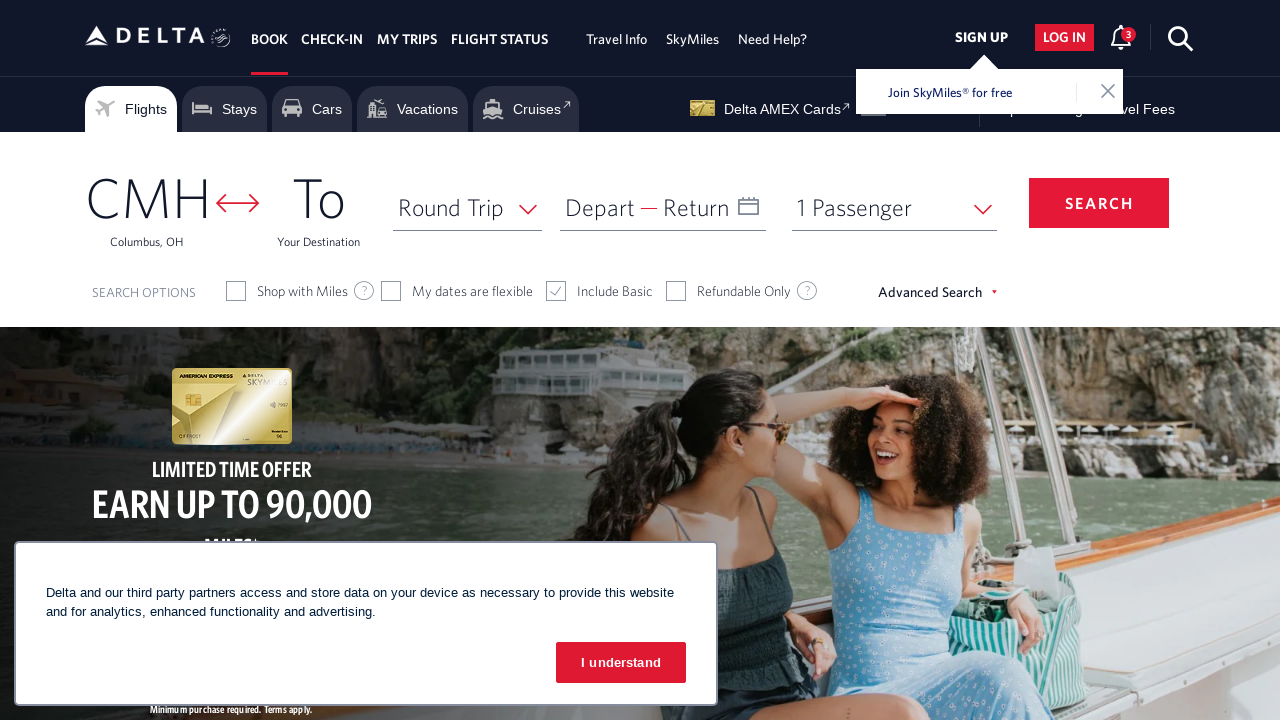

Waited for network idle state - page fully loaded and interactive
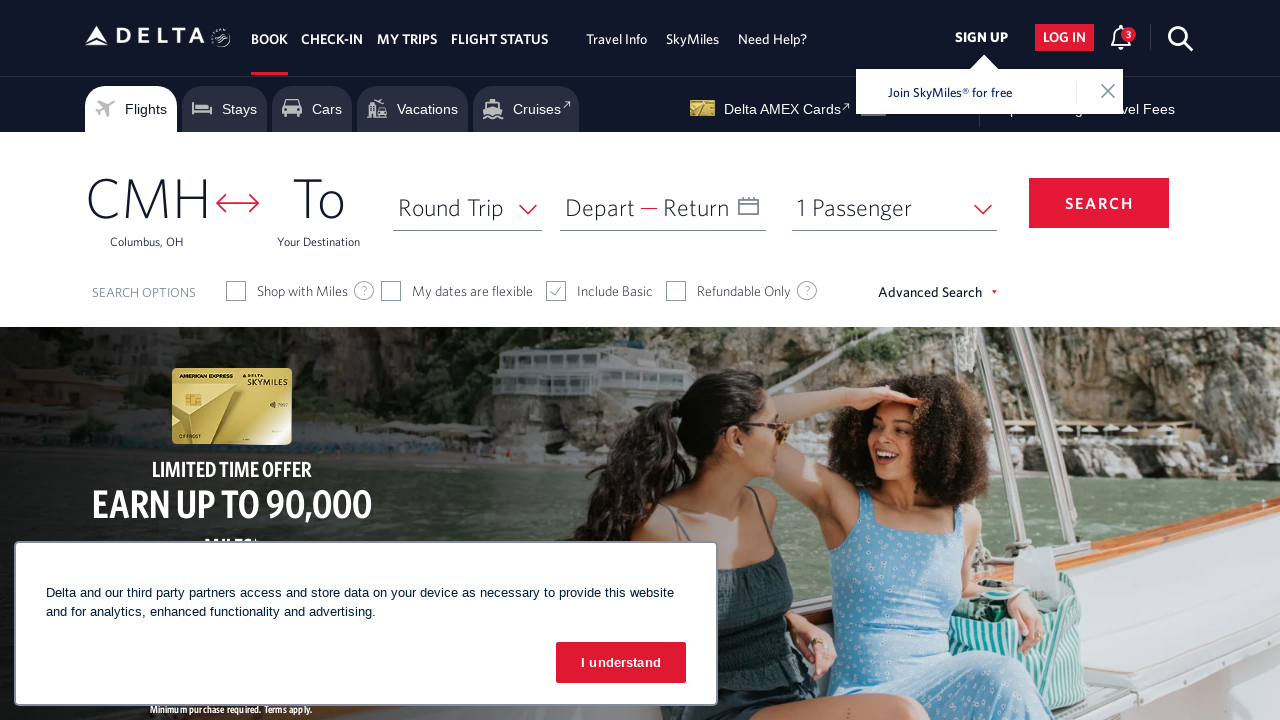

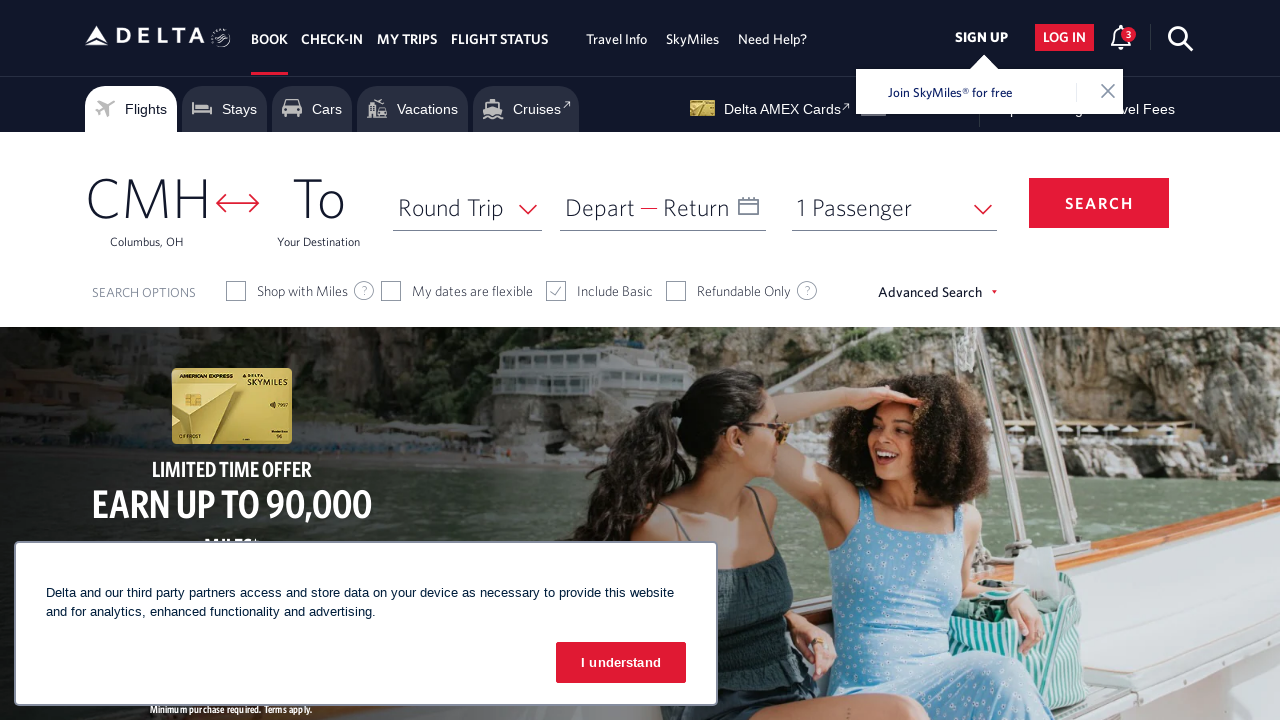